Tests lottery result pages by navigating to multiple Colombian lottery pages and verifying that lottery ball elements are displayed on each page.

Starting URL: https://resultadodelaloteria.com/colombia/loteria-del-huila

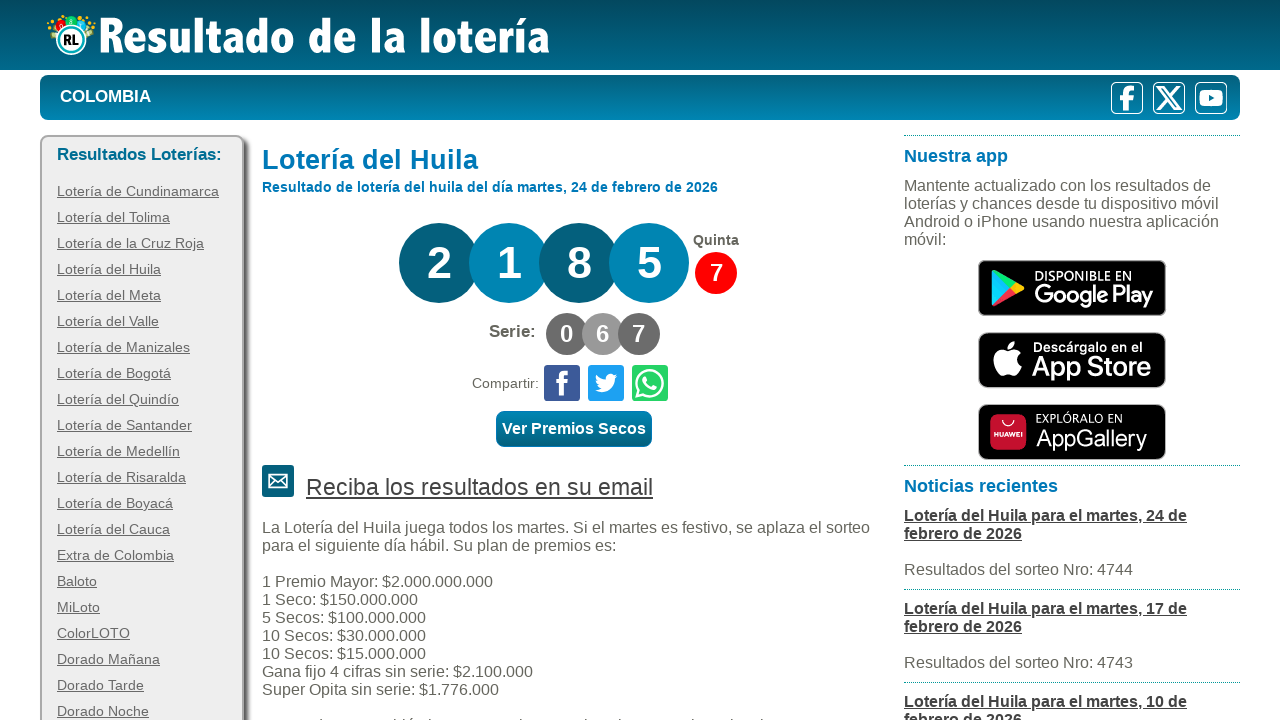

Waited for lottery ball elements to load on loteria-del-huila page
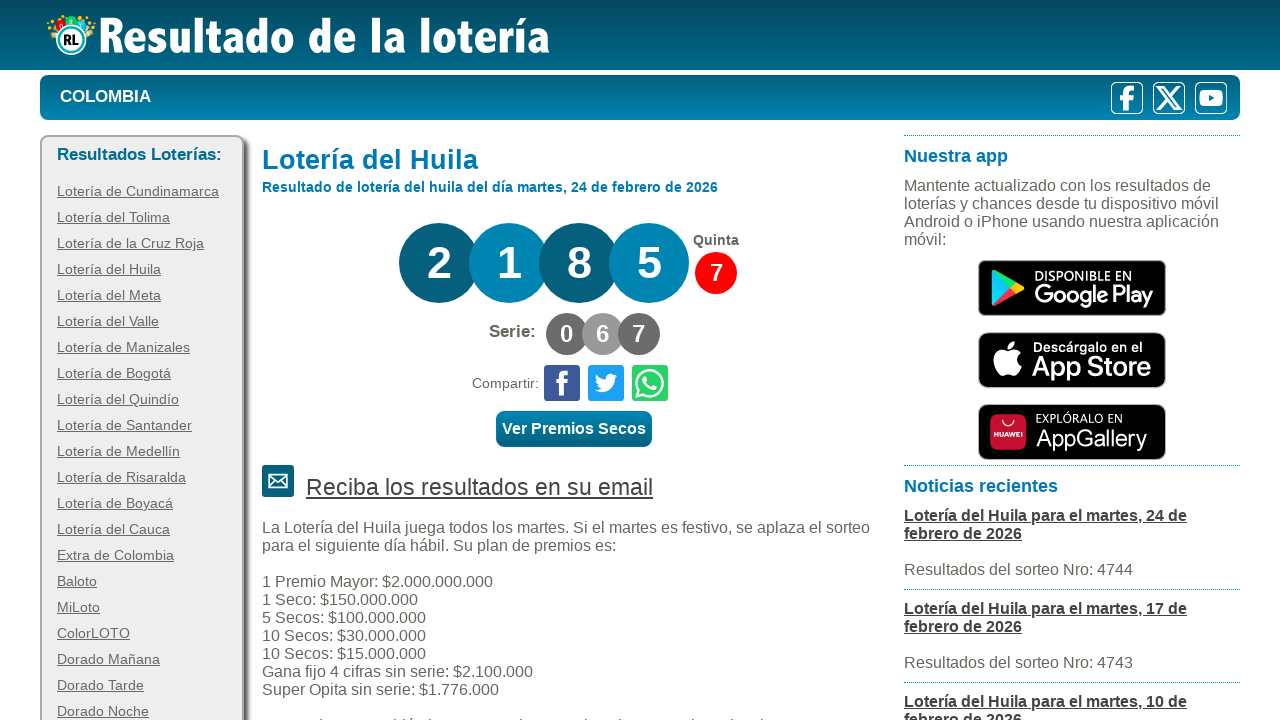

Located all lottery ball elements on loteria-del-huila
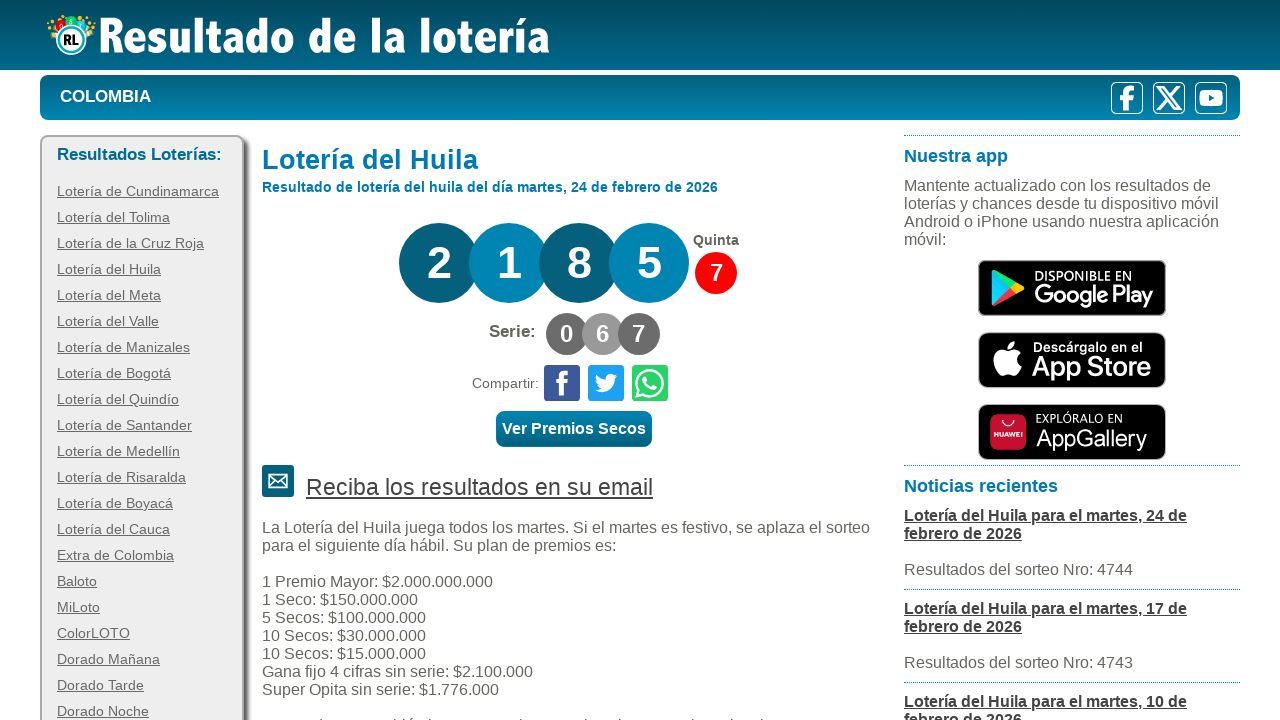

Verified 4 lottery balls are present on loteria-del-huila
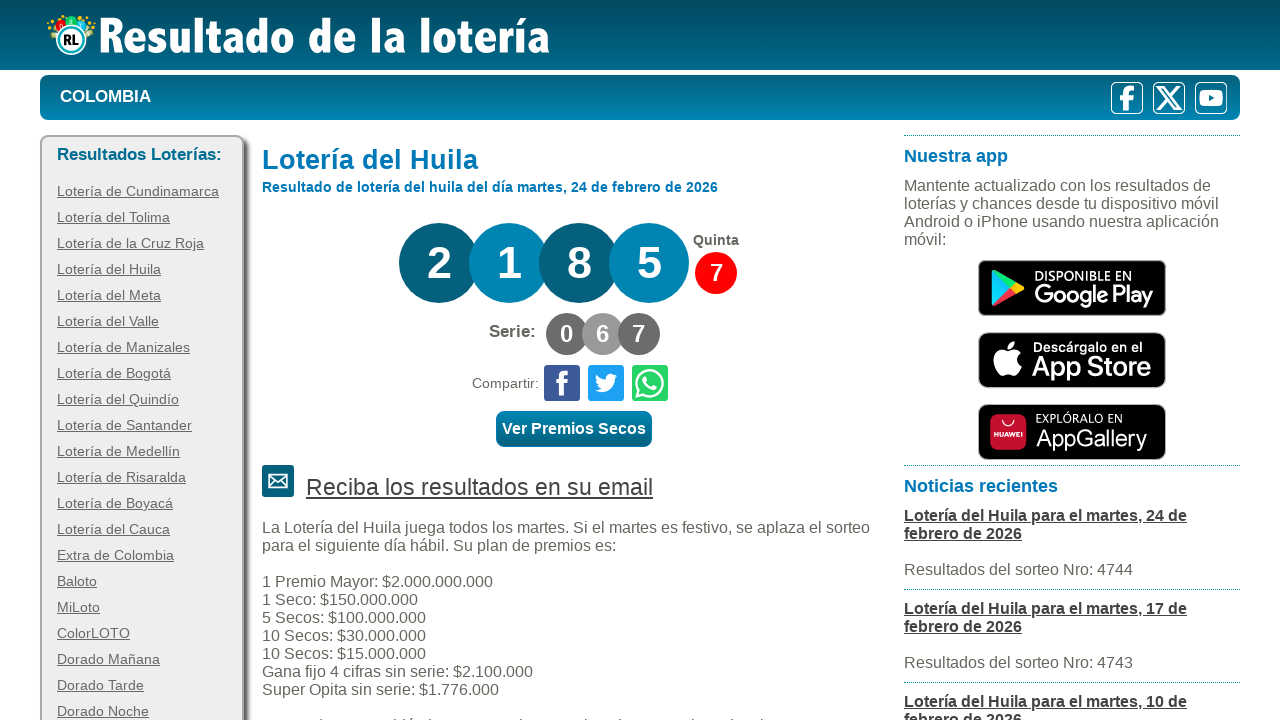

Navigated to loteria-del-meta page
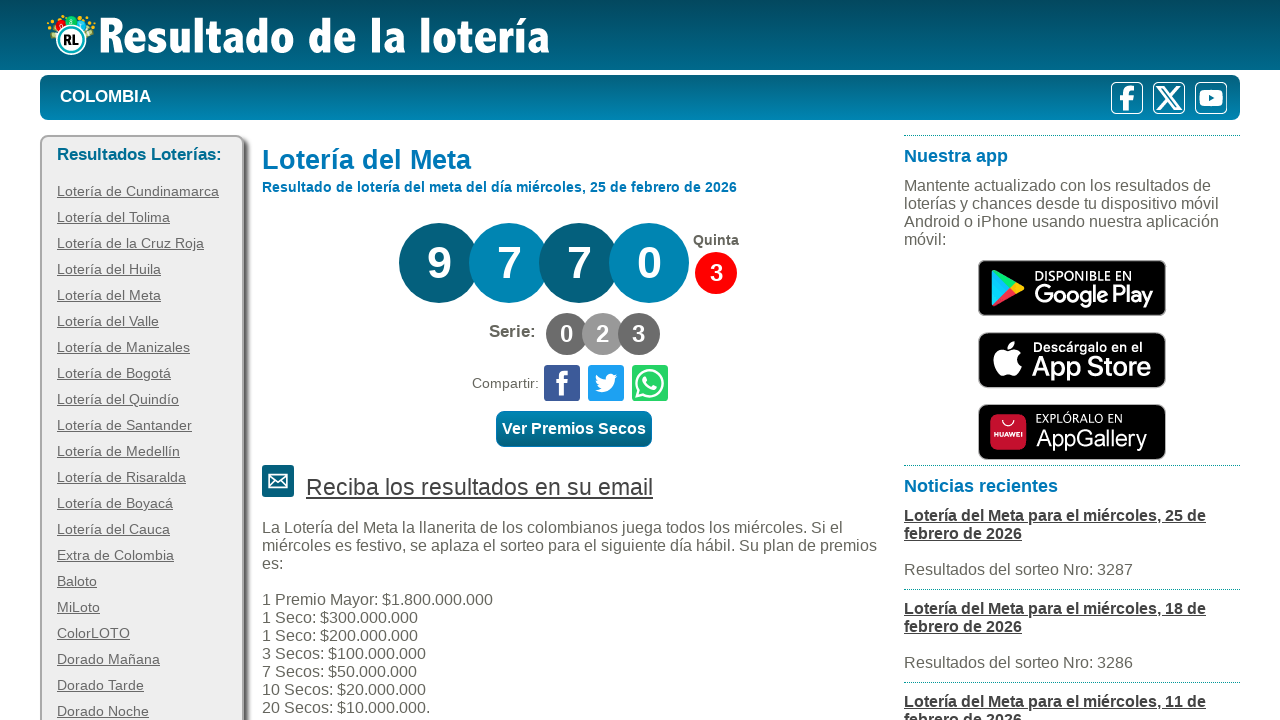

Waited for lottery ball elements to load on loteria-del-meta page
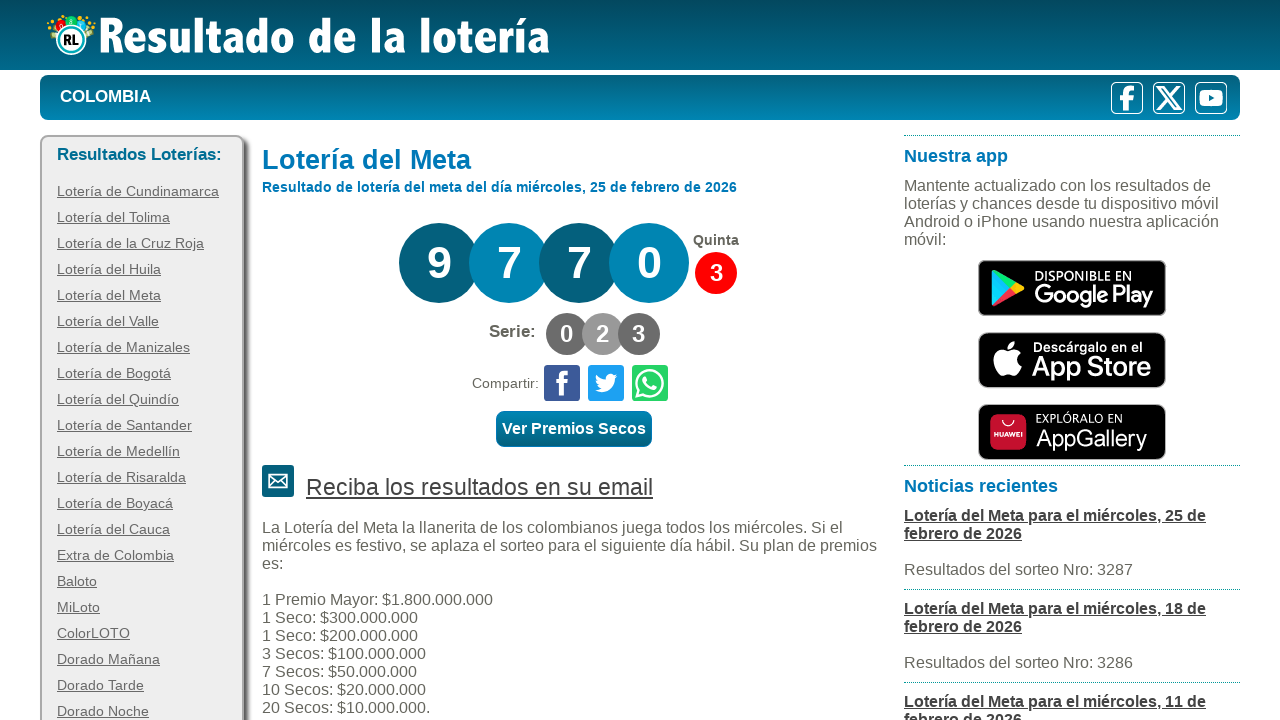

Located all lottery ball elements on loteria-del-meta
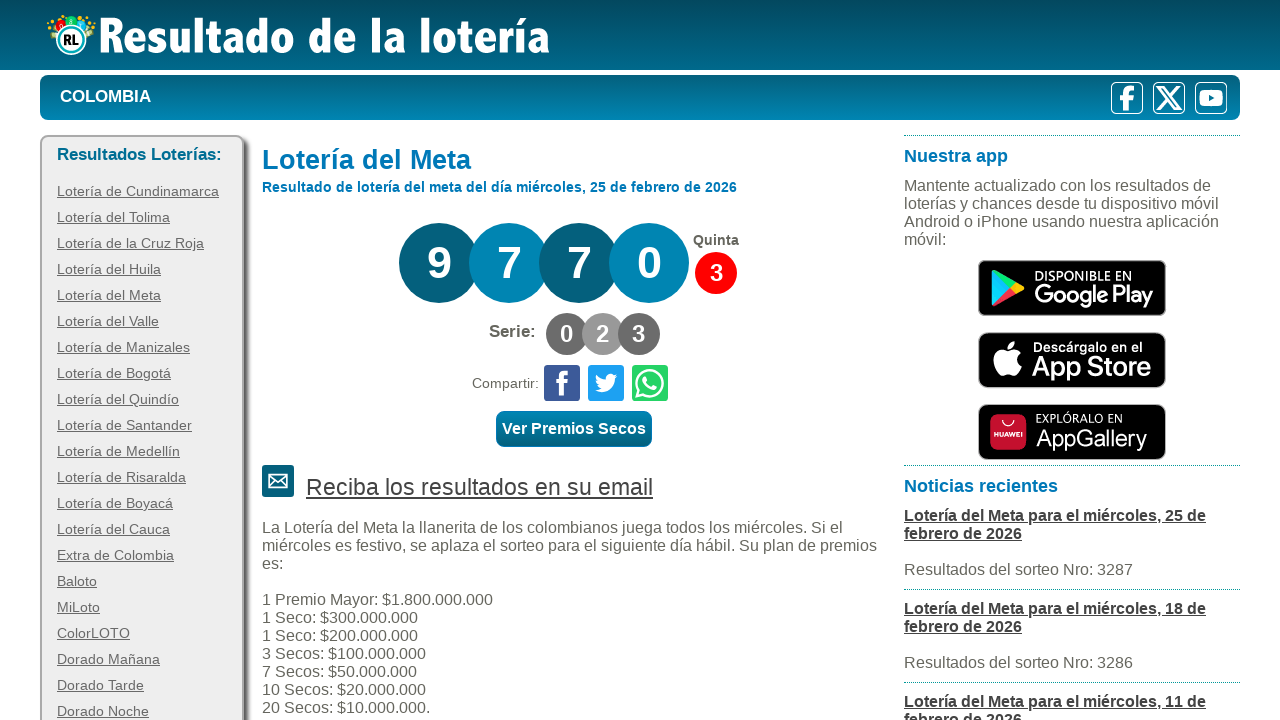

Verified 4 lottery balls are present on loteria-del-meta
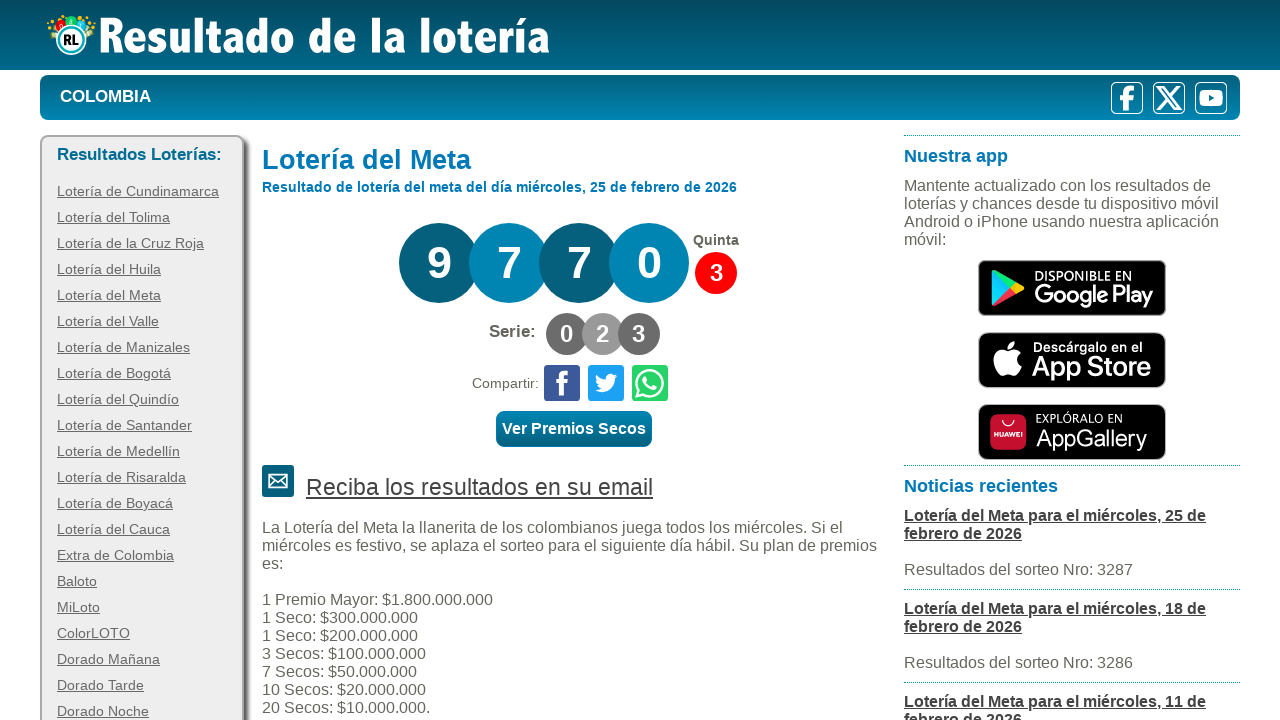

Navigated to loteria-de-medellin page
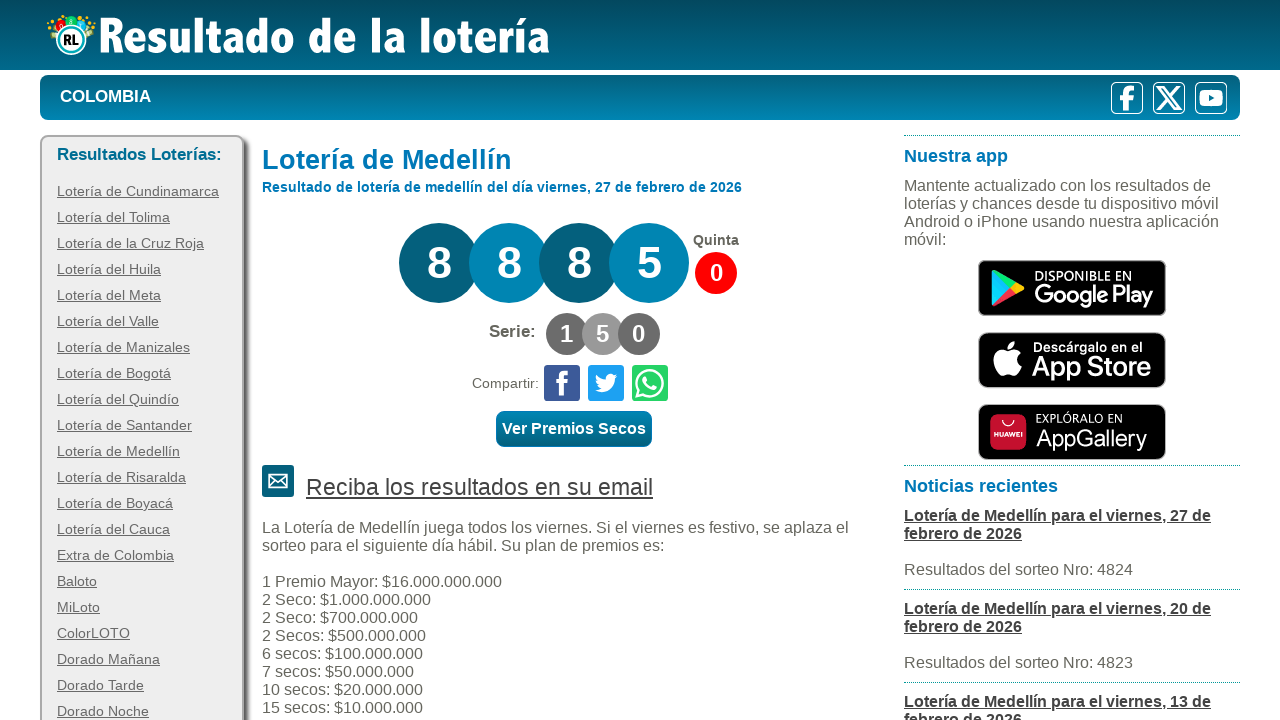

Waited for lottery ball elements to load on loteria-de-medellin page
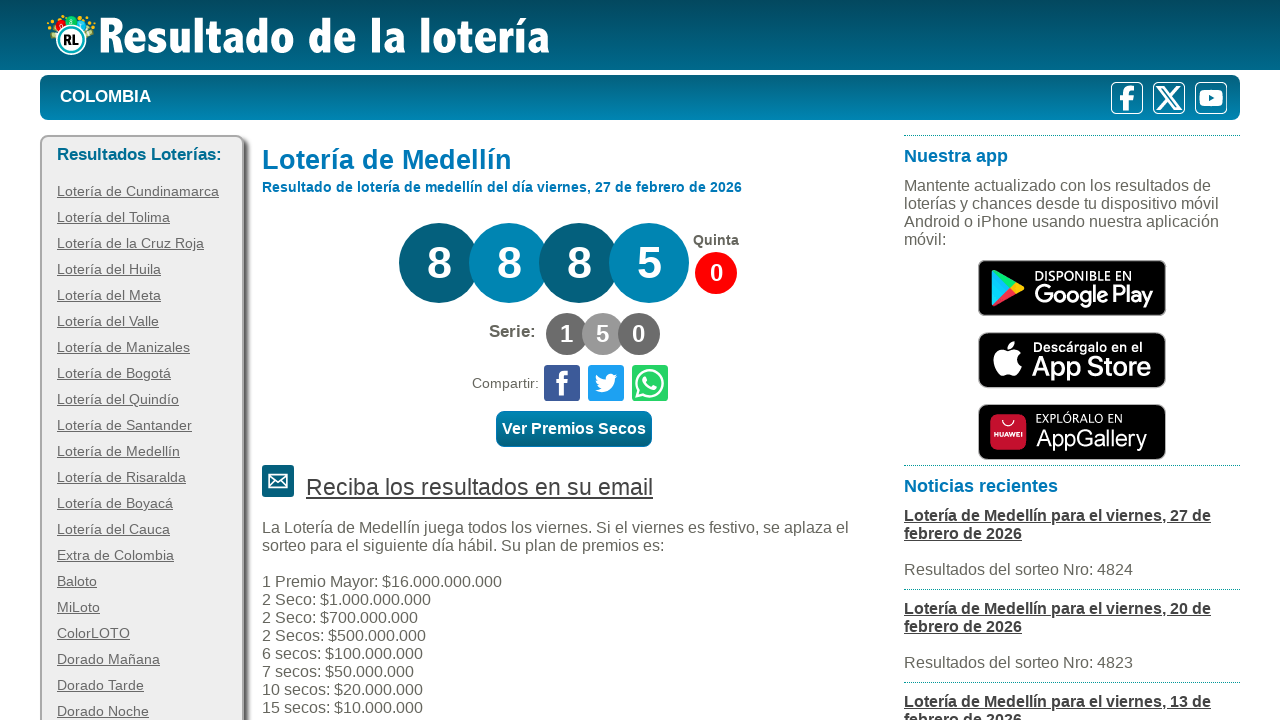

Located all lottery ball elements on loteria-de-medellin
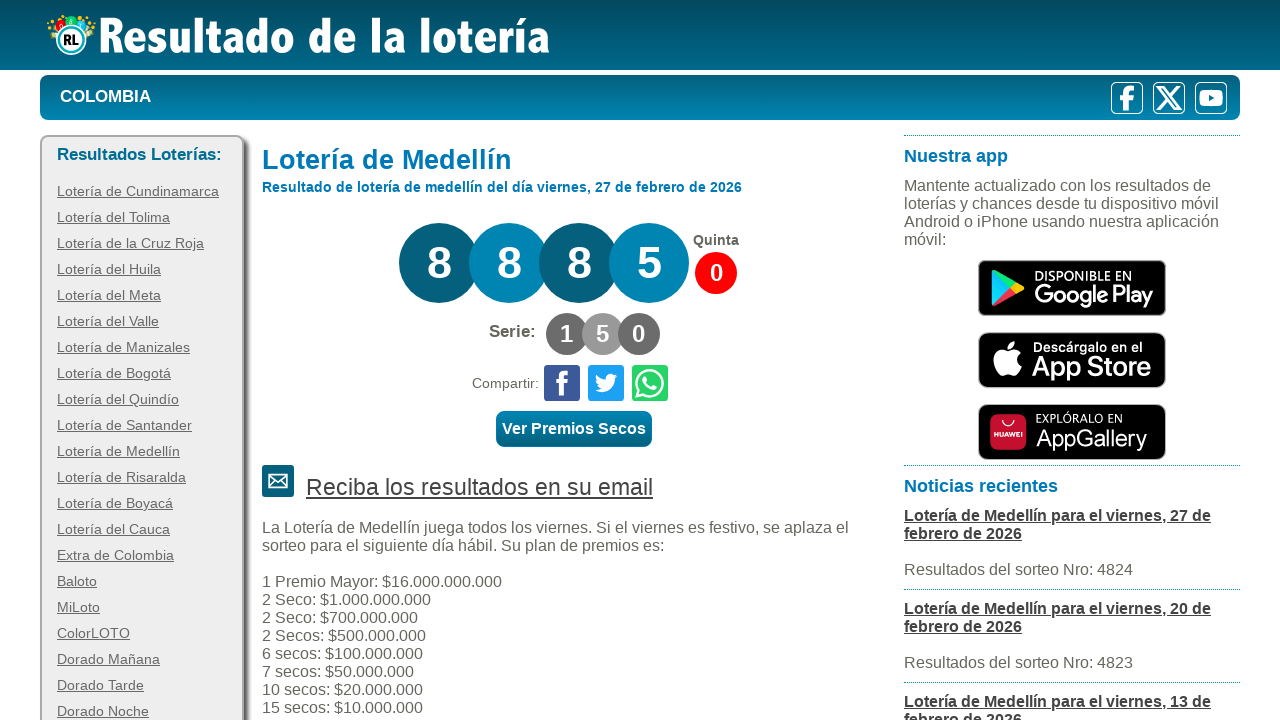

Verified 4 lottery balls are present on loteria-de-medellin
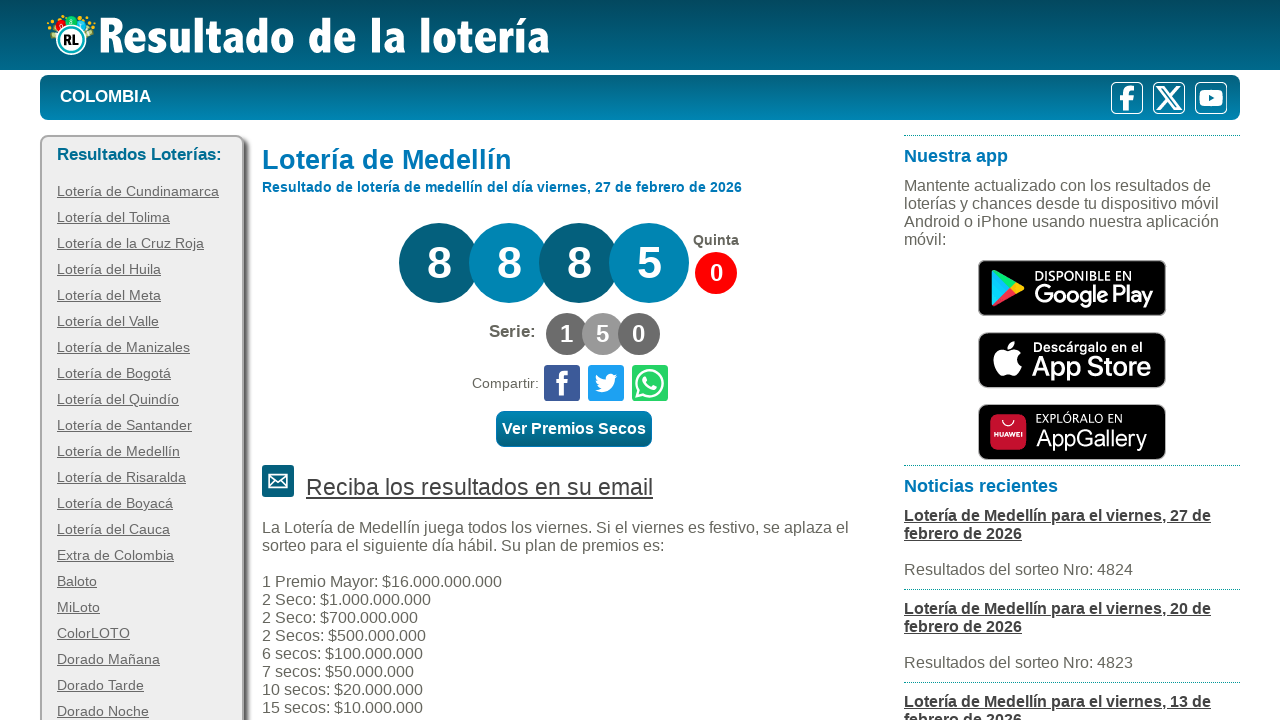

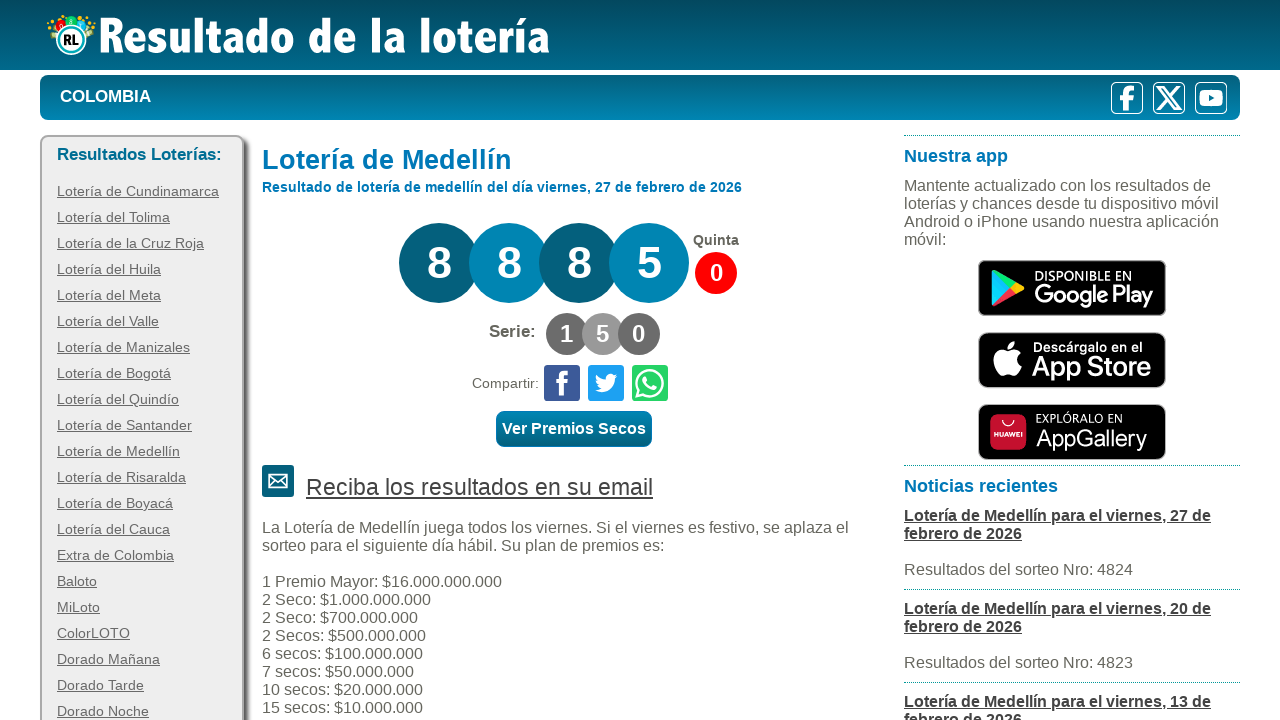